Tests multiple window handling by clicking a link that opens new windows, then switching between the main window and newly opened windows.

Starting URL: https://the-internet.herokuapp.com/windows

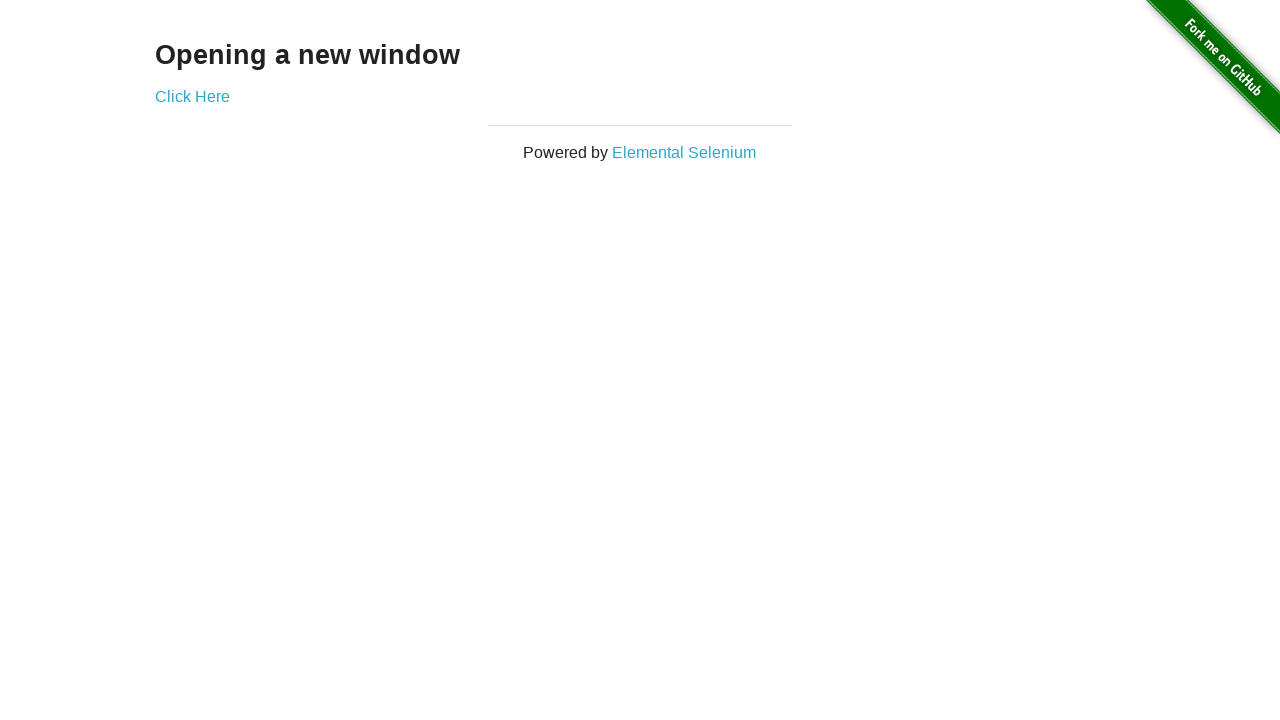

Stored reference to main page
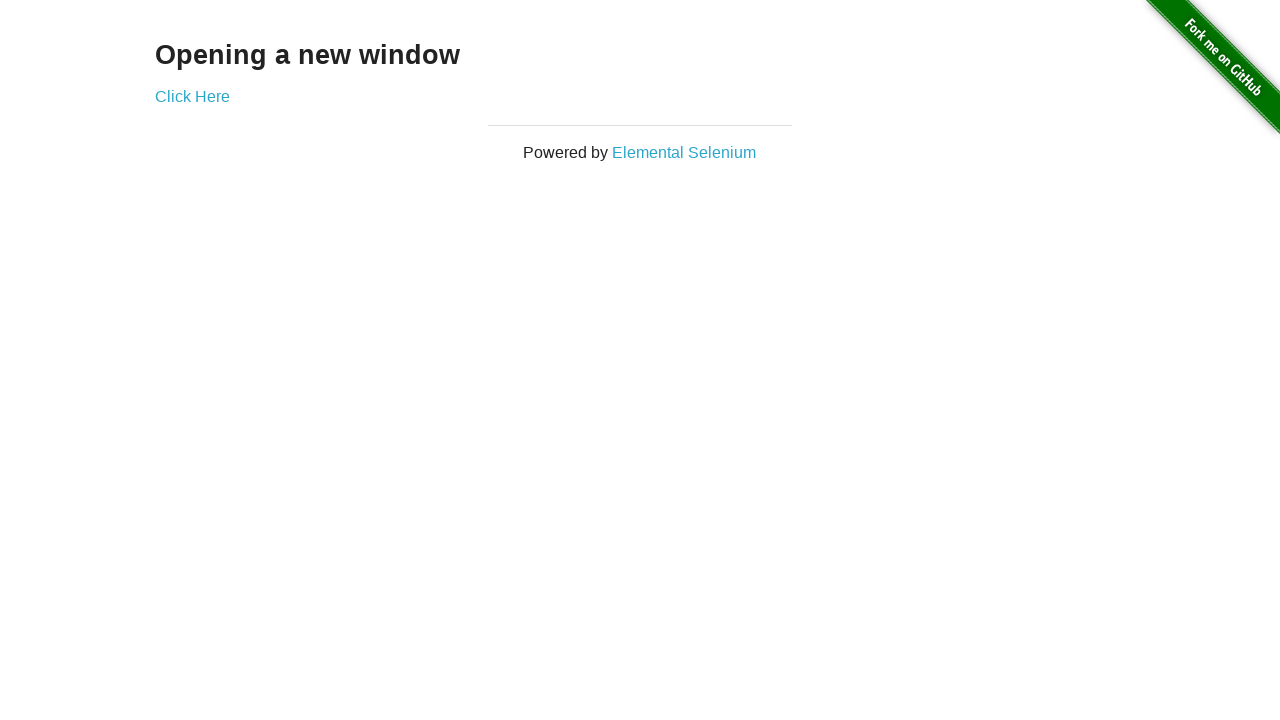

Clicked 'Click Here' link to open first new window at (192, 96) on text=Click Here
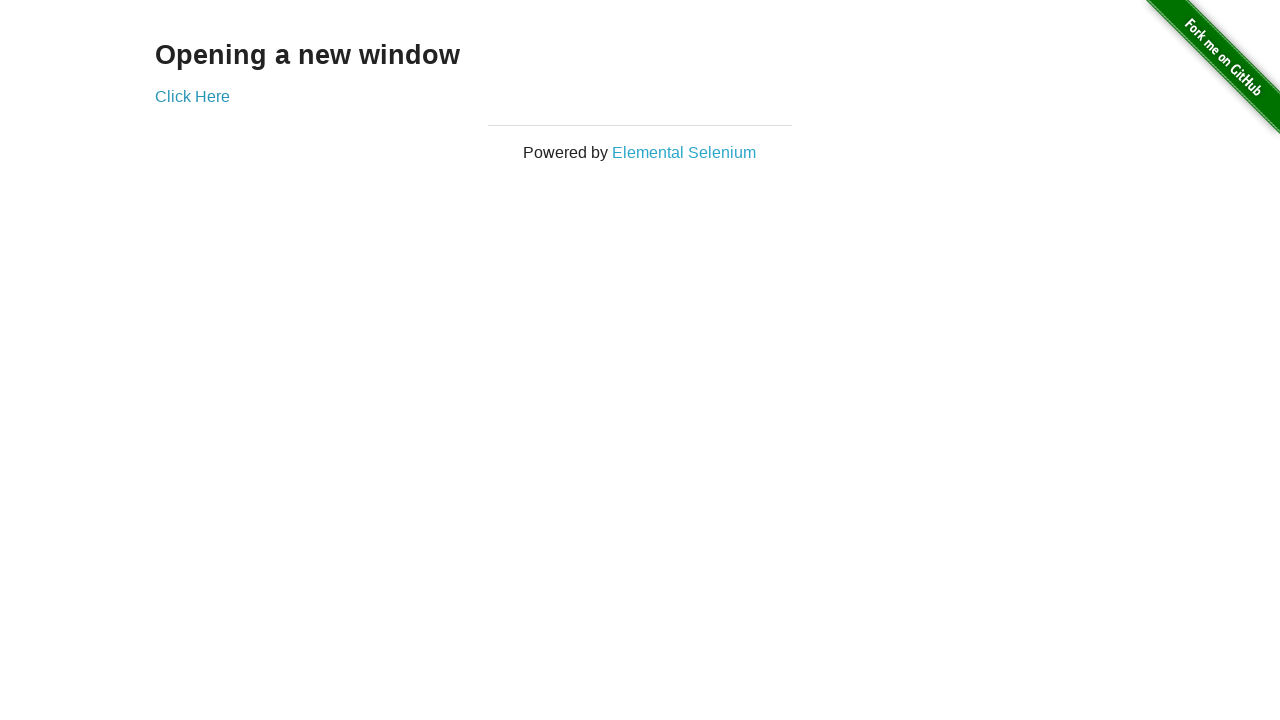

First new window opened and captured
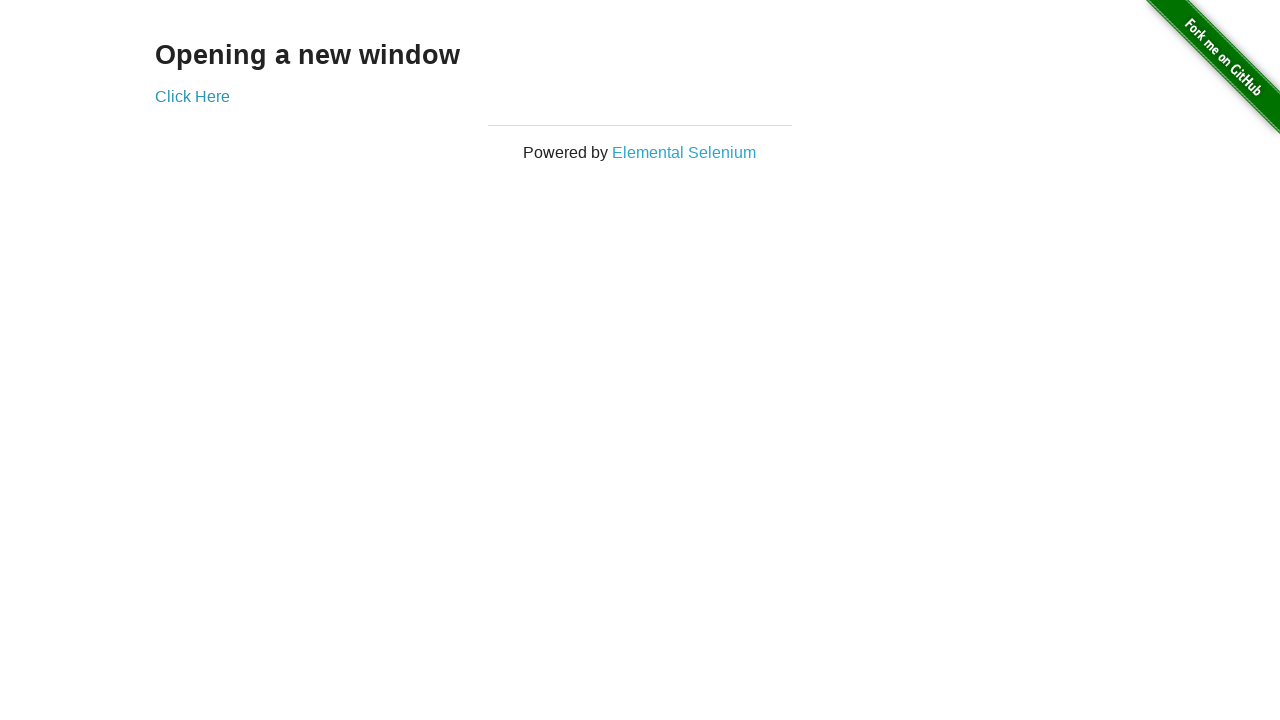

Switched back to main window
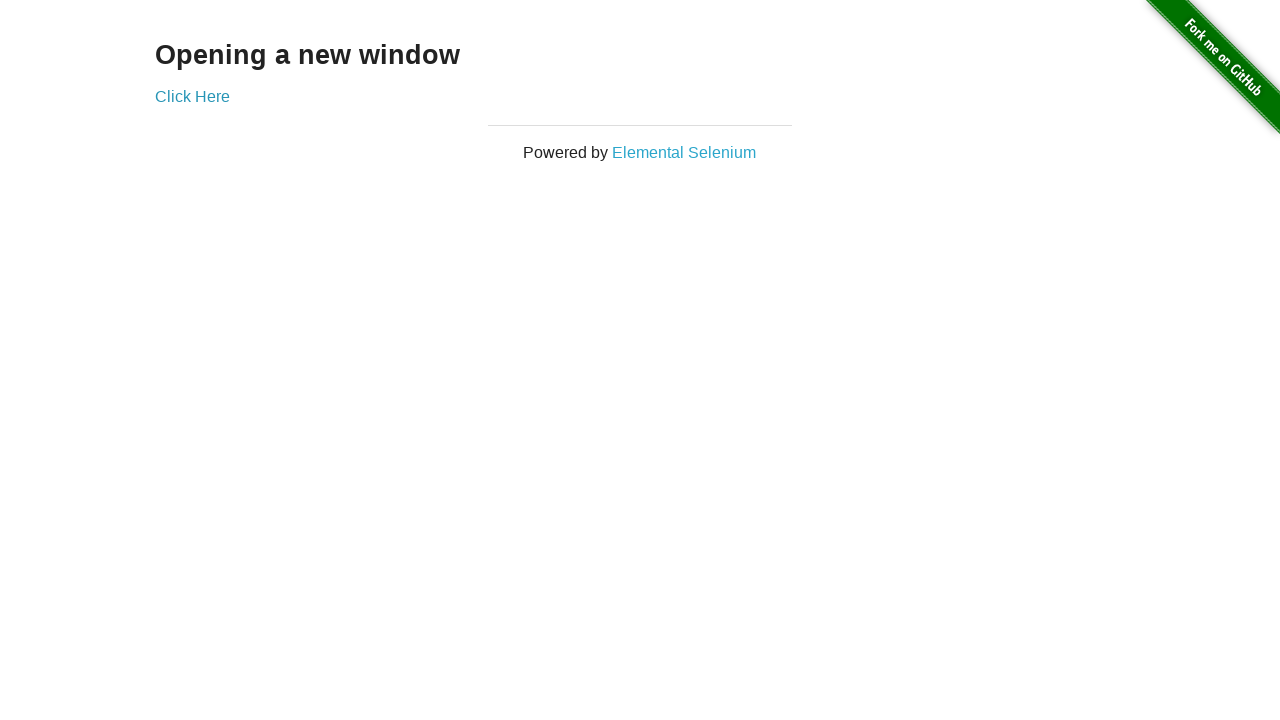

Clicked 'Click Here' link to open second new window at (192, 96) on text=Click Here
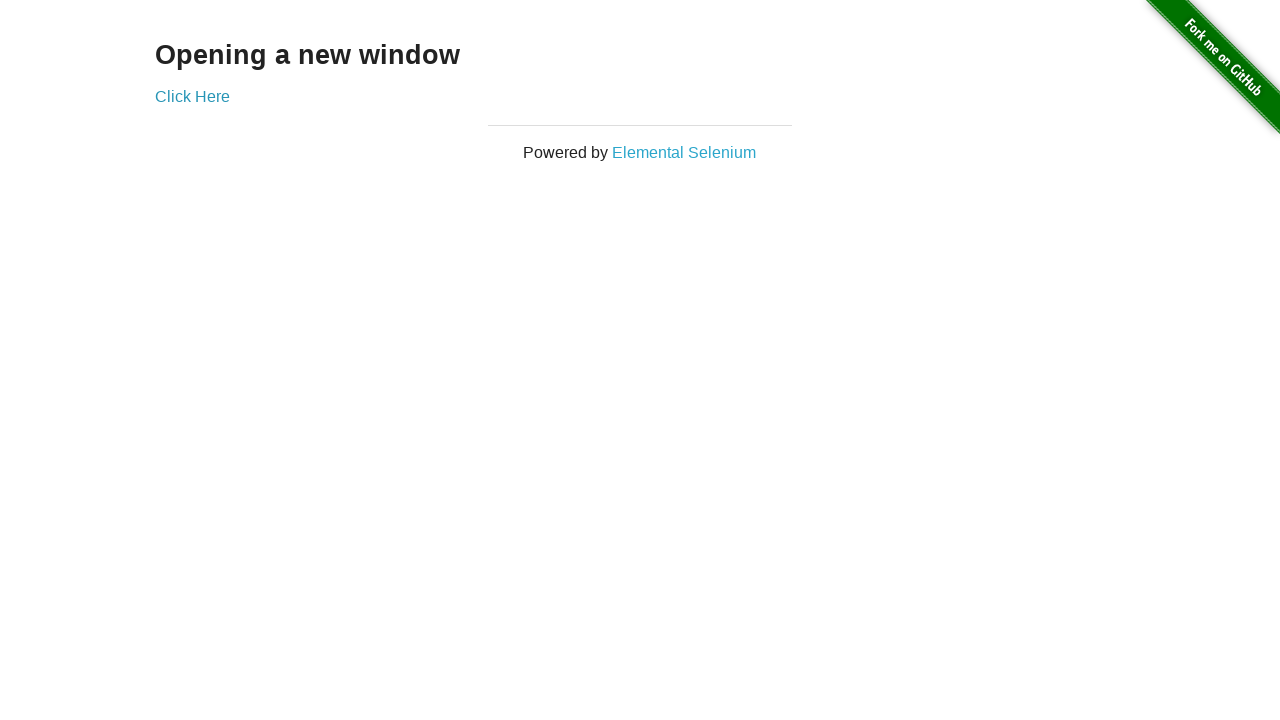

Second new window opened and captured
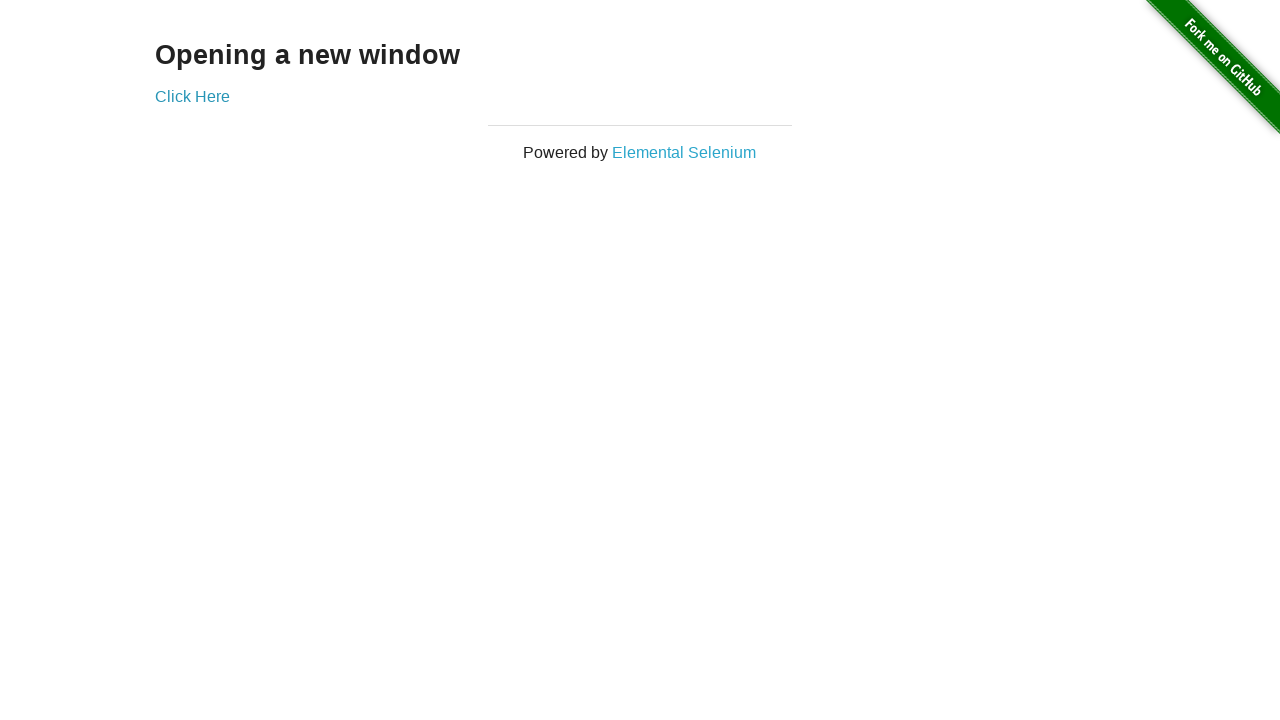

Retrieved all pages in context - total: 3
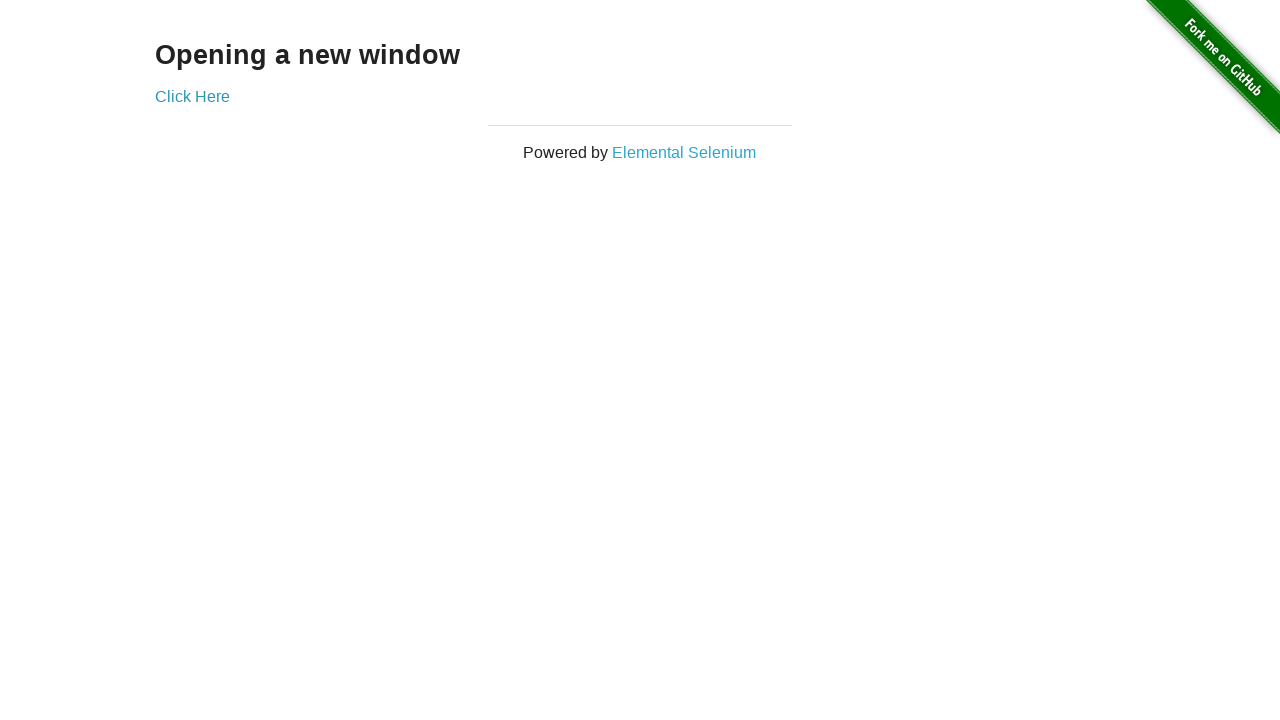

Switched to second window
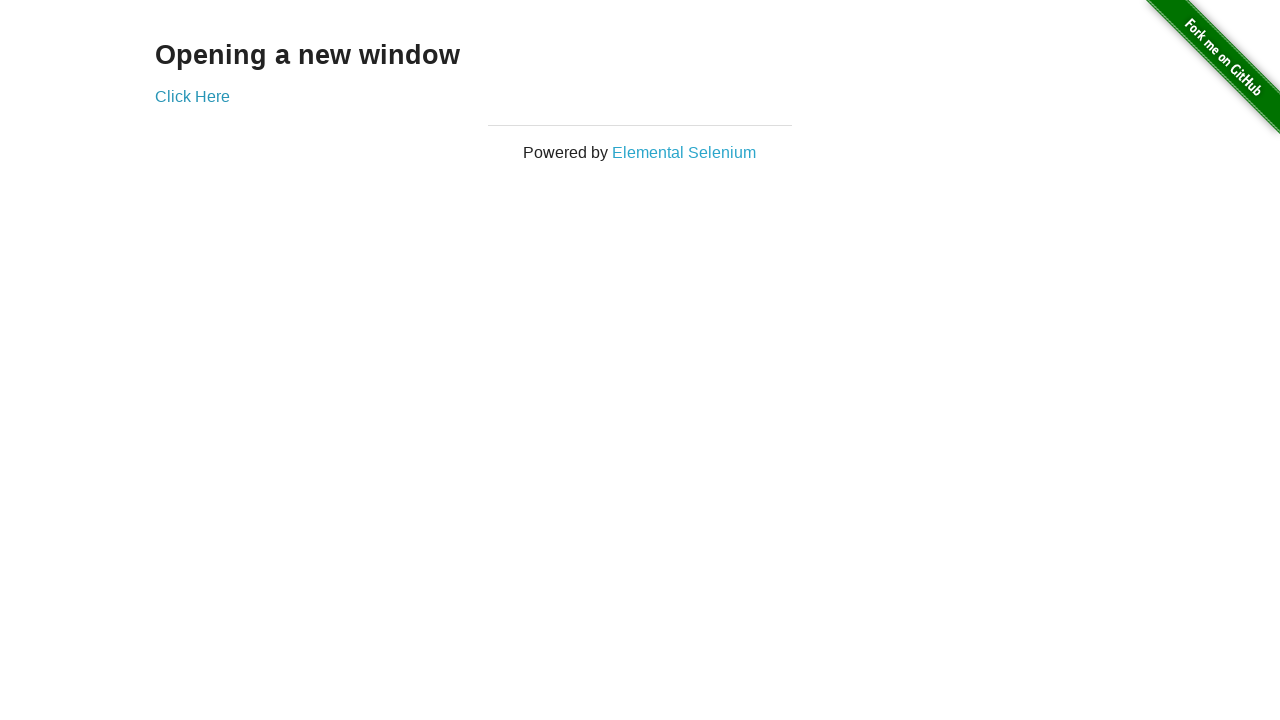

Second window finished loading
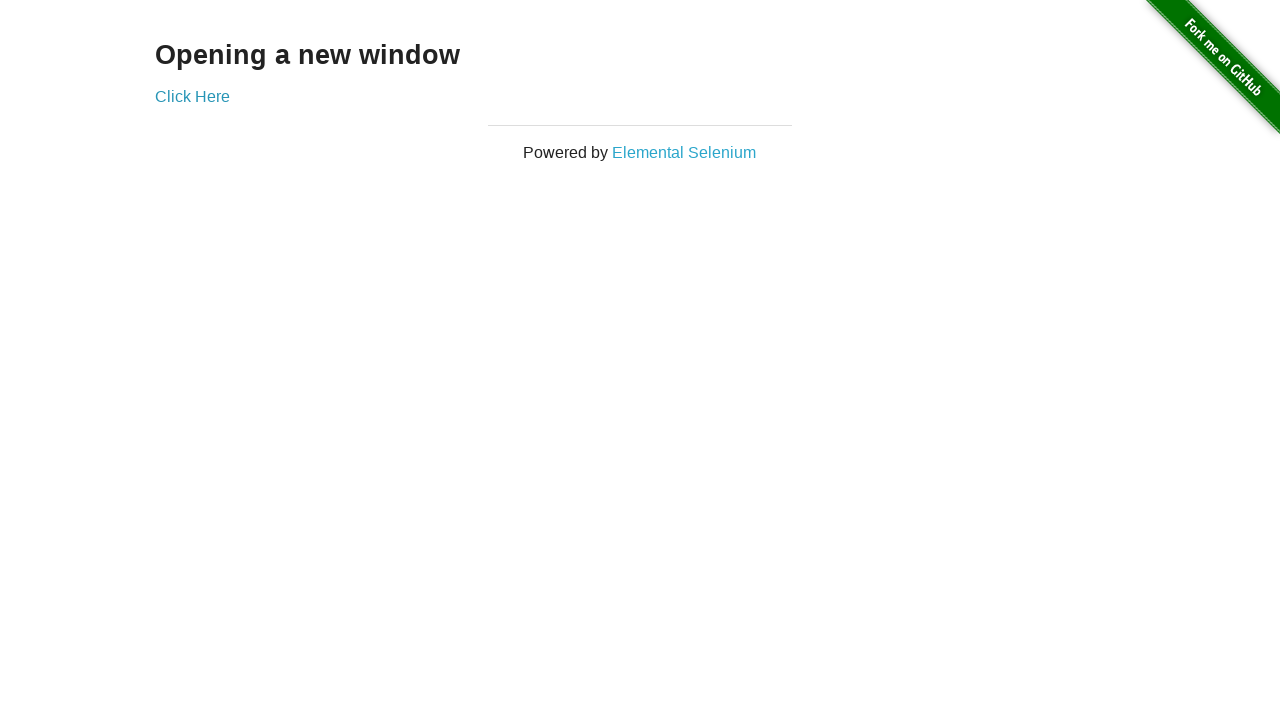

Switched to third window
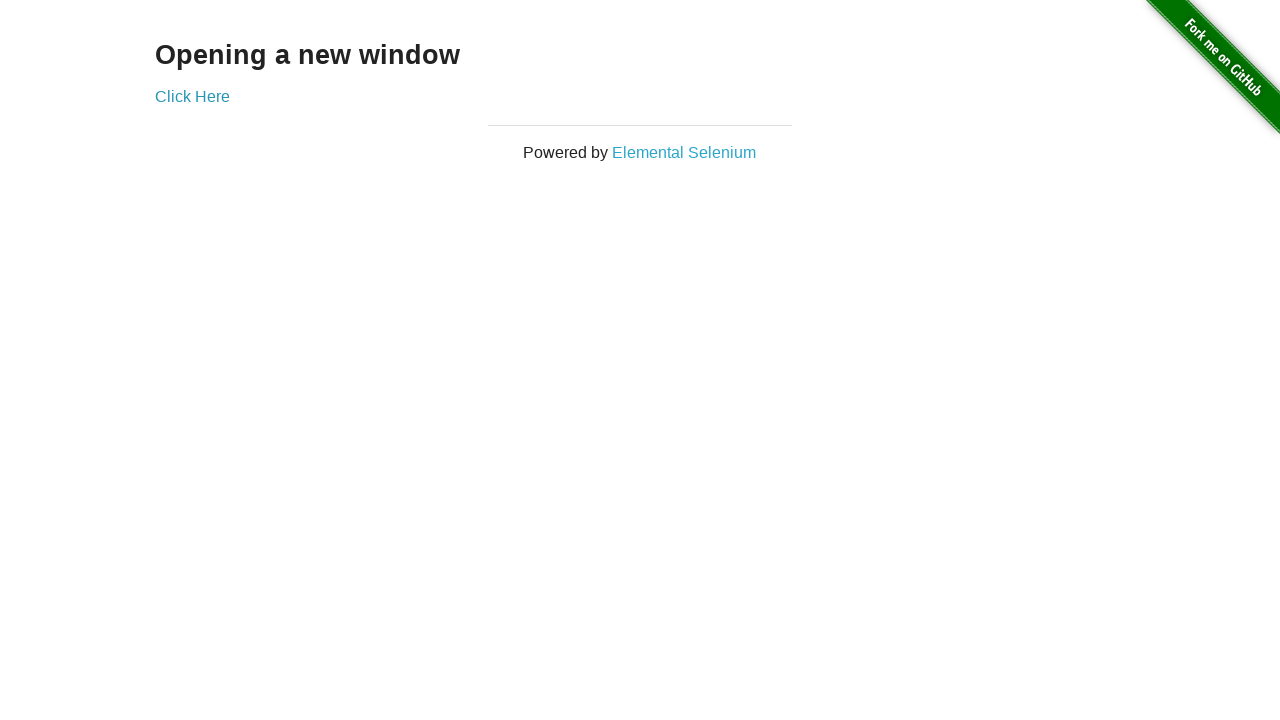

Third window finished loading
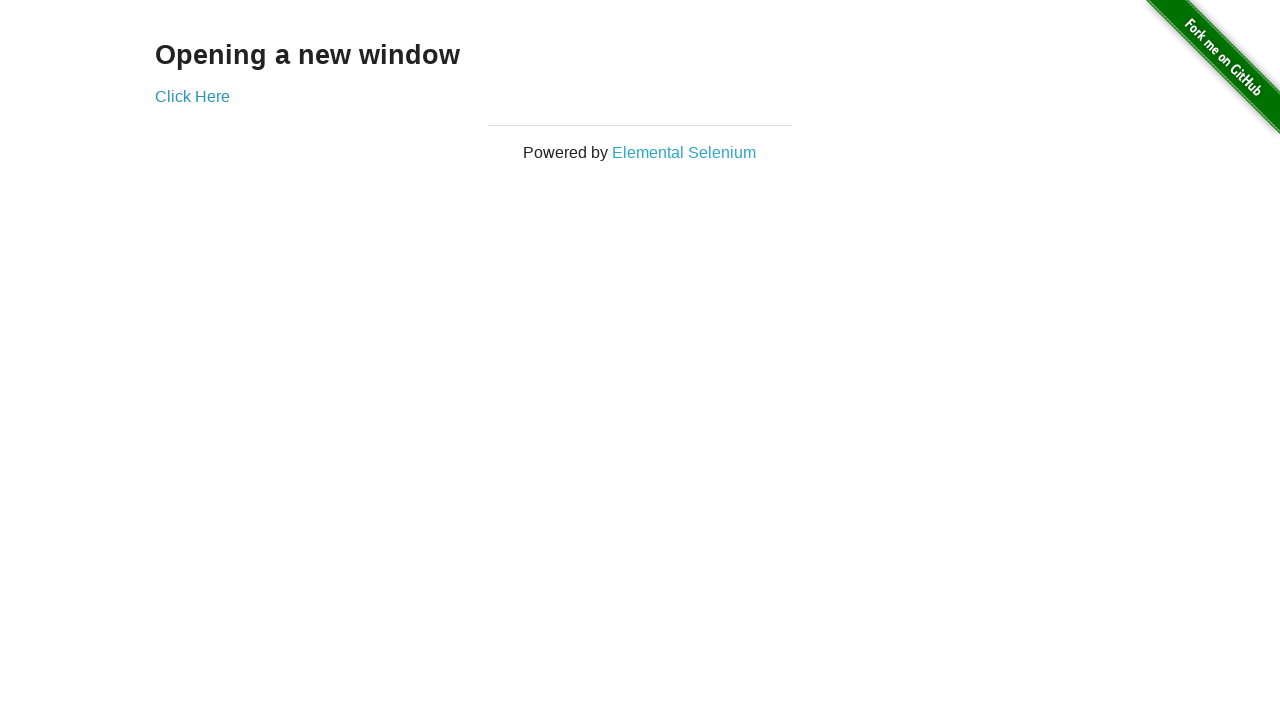

Switched back to main window
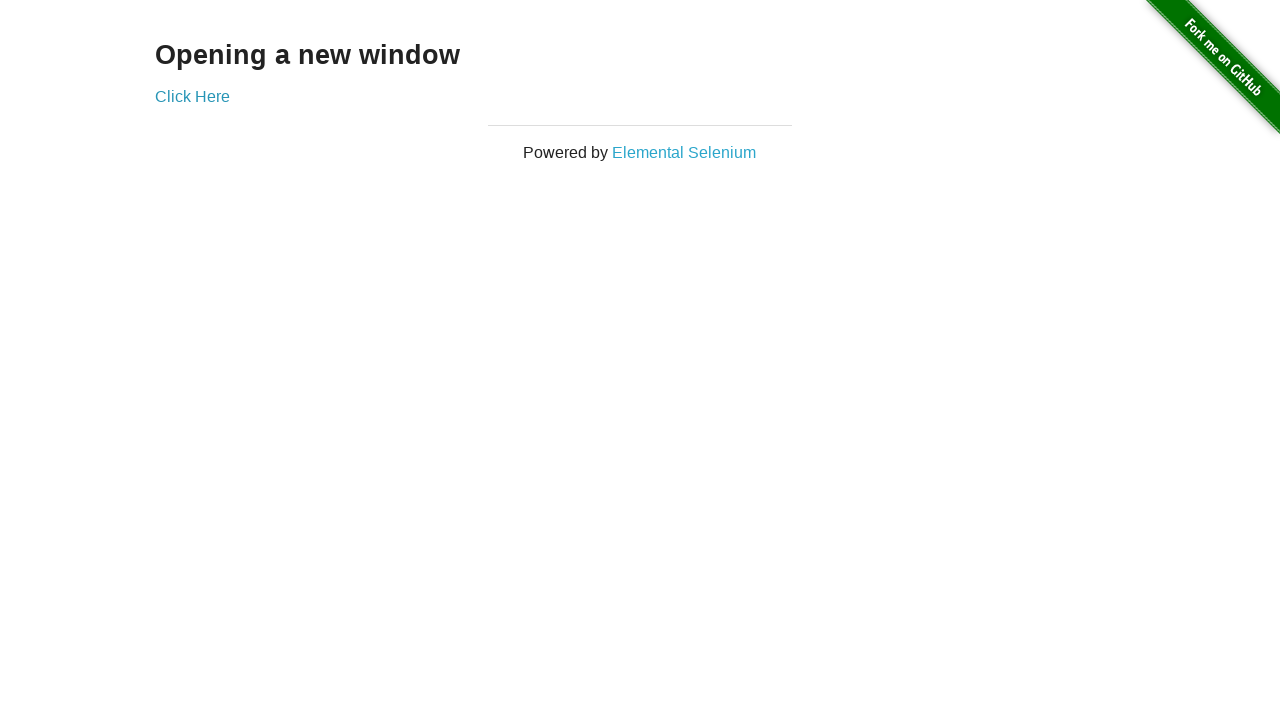

Main window finished loading
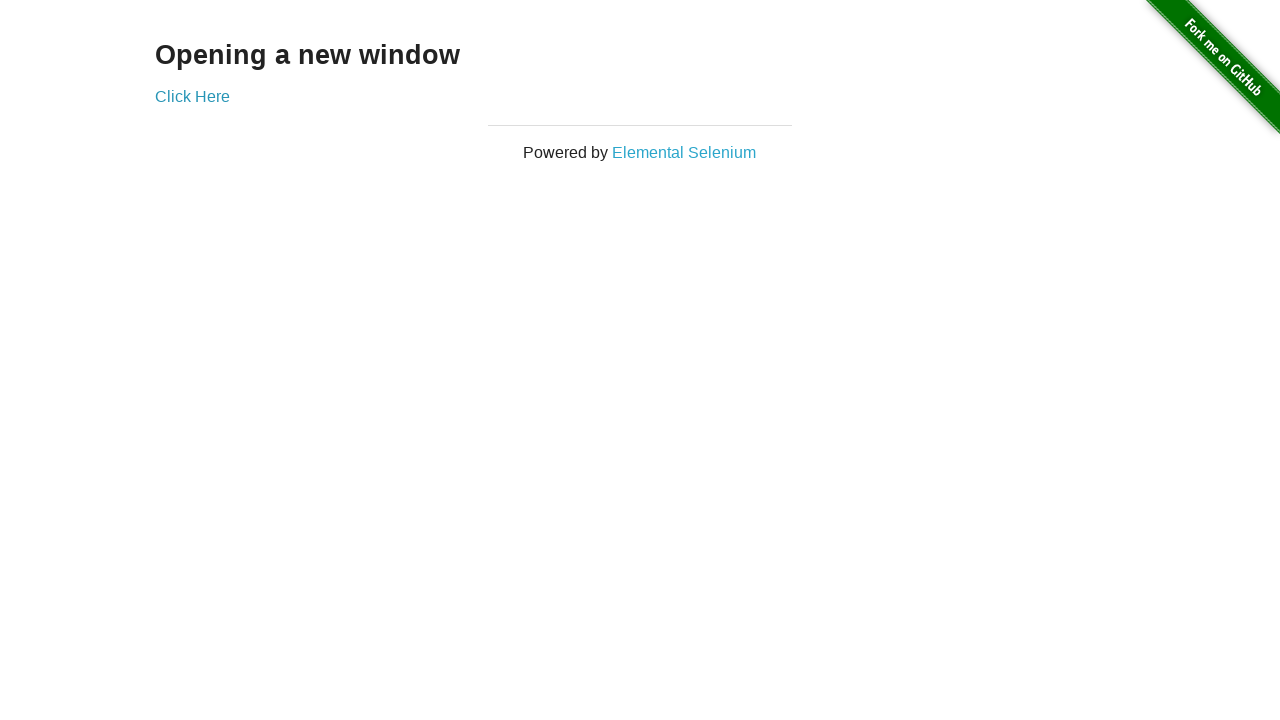

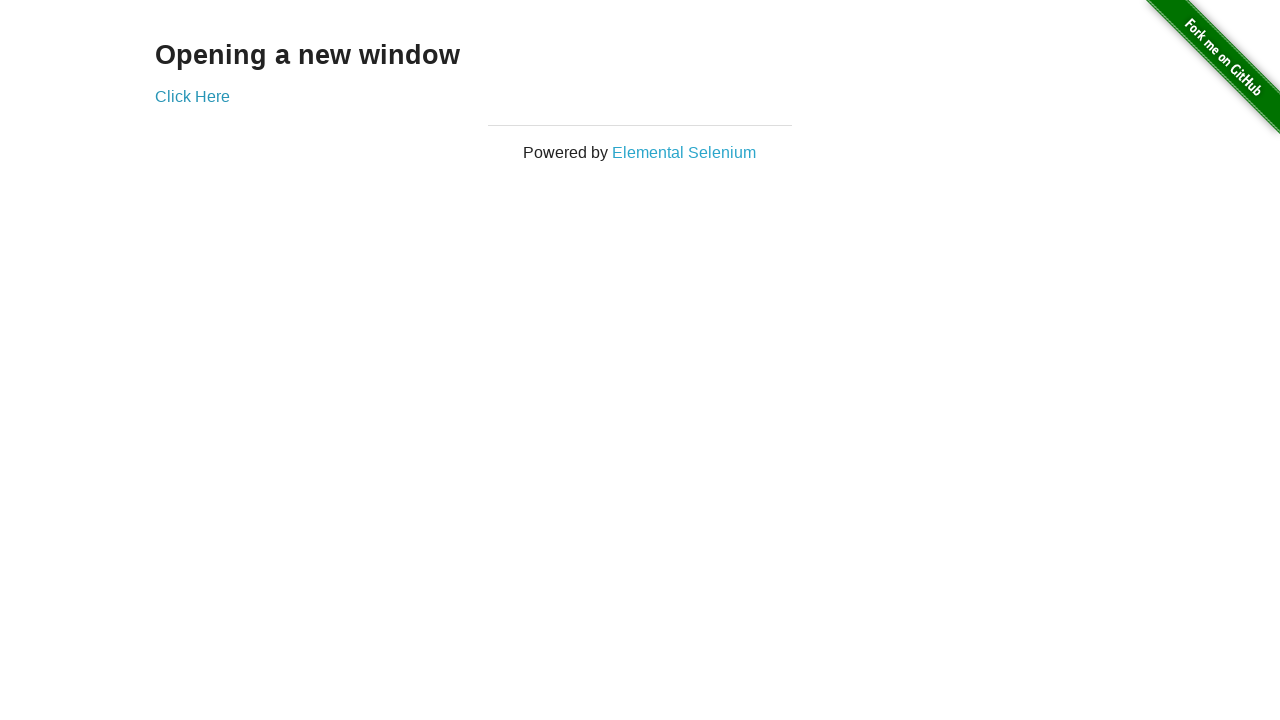